Tests an explicit wait scenario where the script waits for a price to change to $100, then clicks a book button, calculates a mathematical answer based on a displayed value, and submits the solution.

Starting URL: https://suninjuly.github.io/explicit_wait2.html

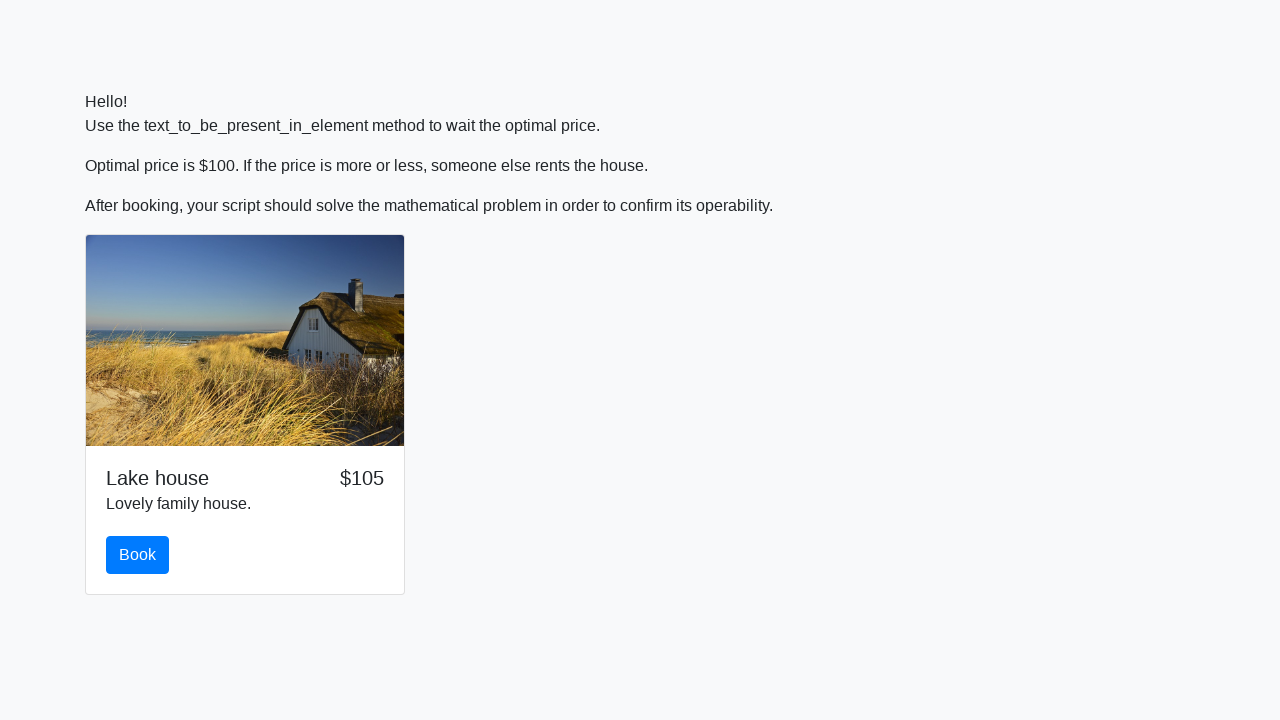

Waited for price to change to $100
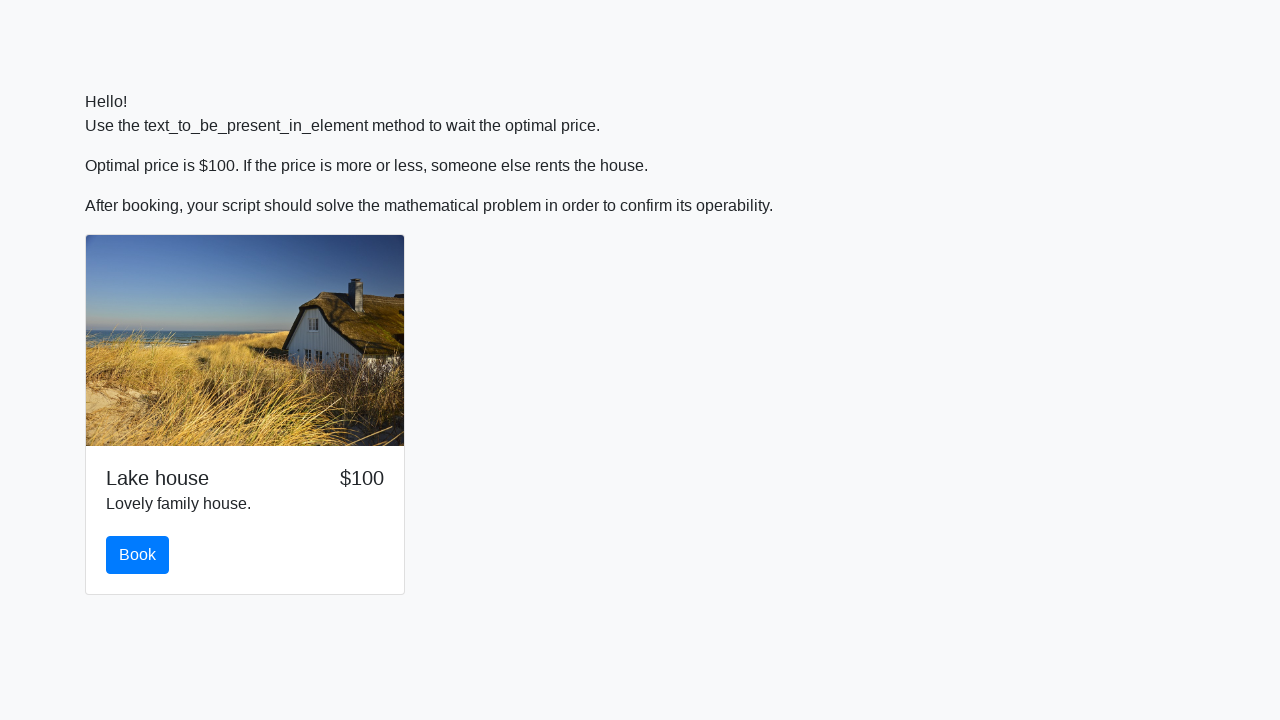

Clicked the book button at (138, 555) on #book
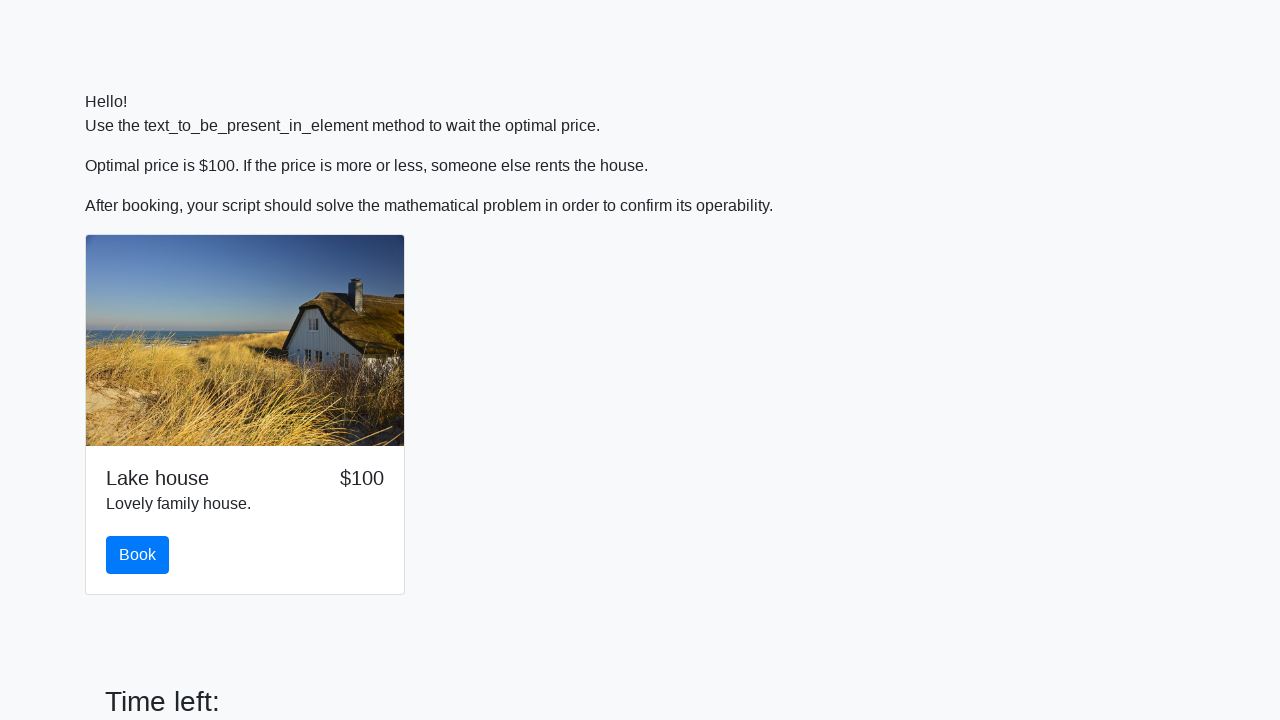

Retrieved x value from input_value element: 322
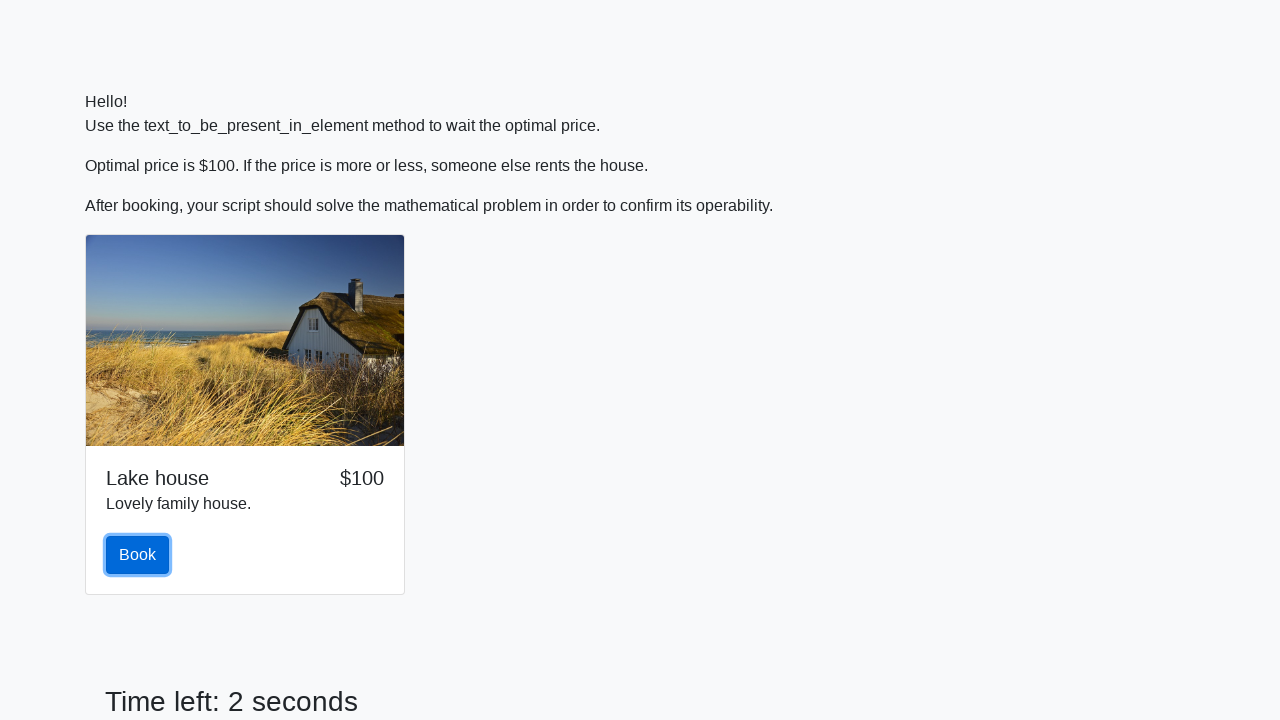

Calculated mathematical answer: 2.484818905810536
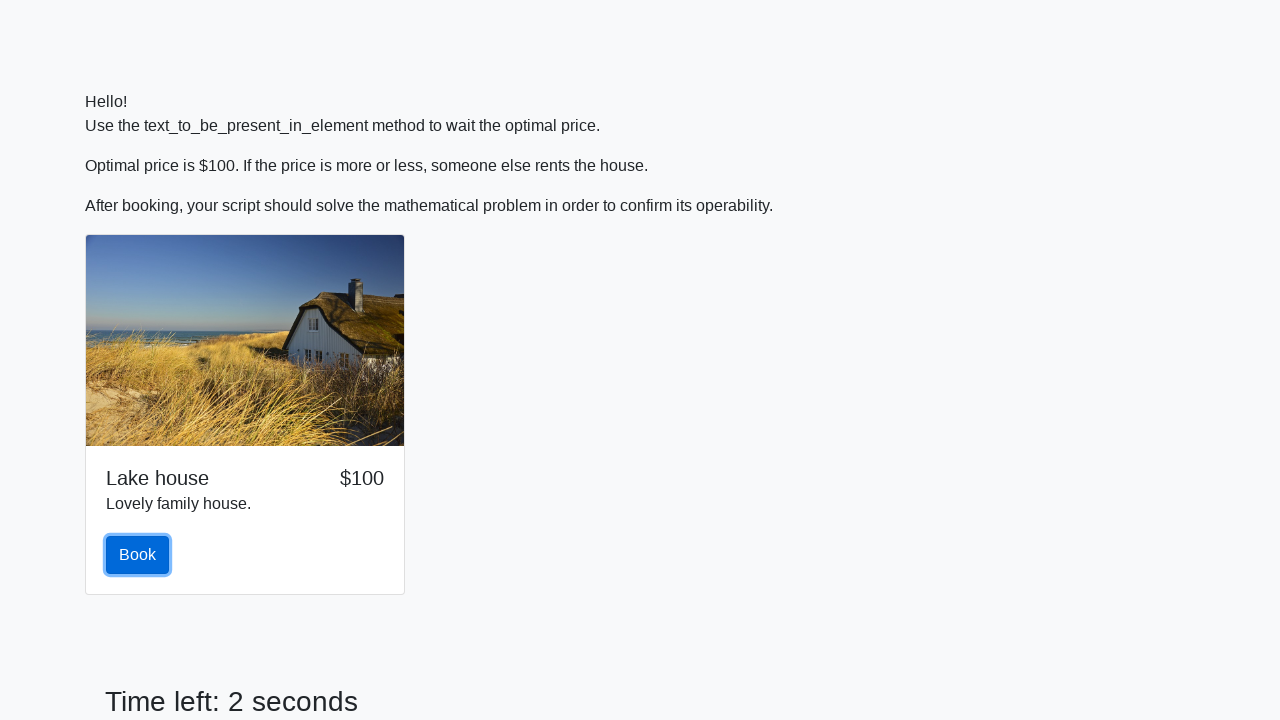

Filled answer field with calculated value: 2.484818905810536 on #answer
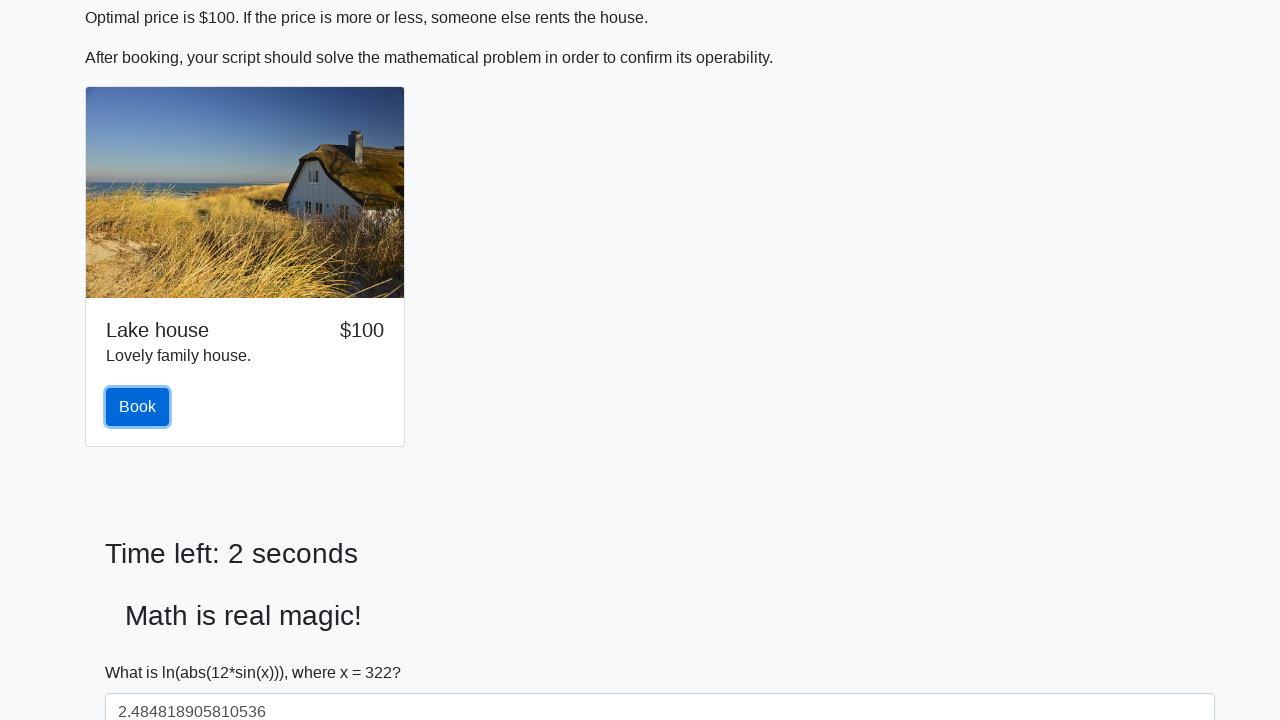

Clicked the solve button to submit the answer at (143, 651) on #solve
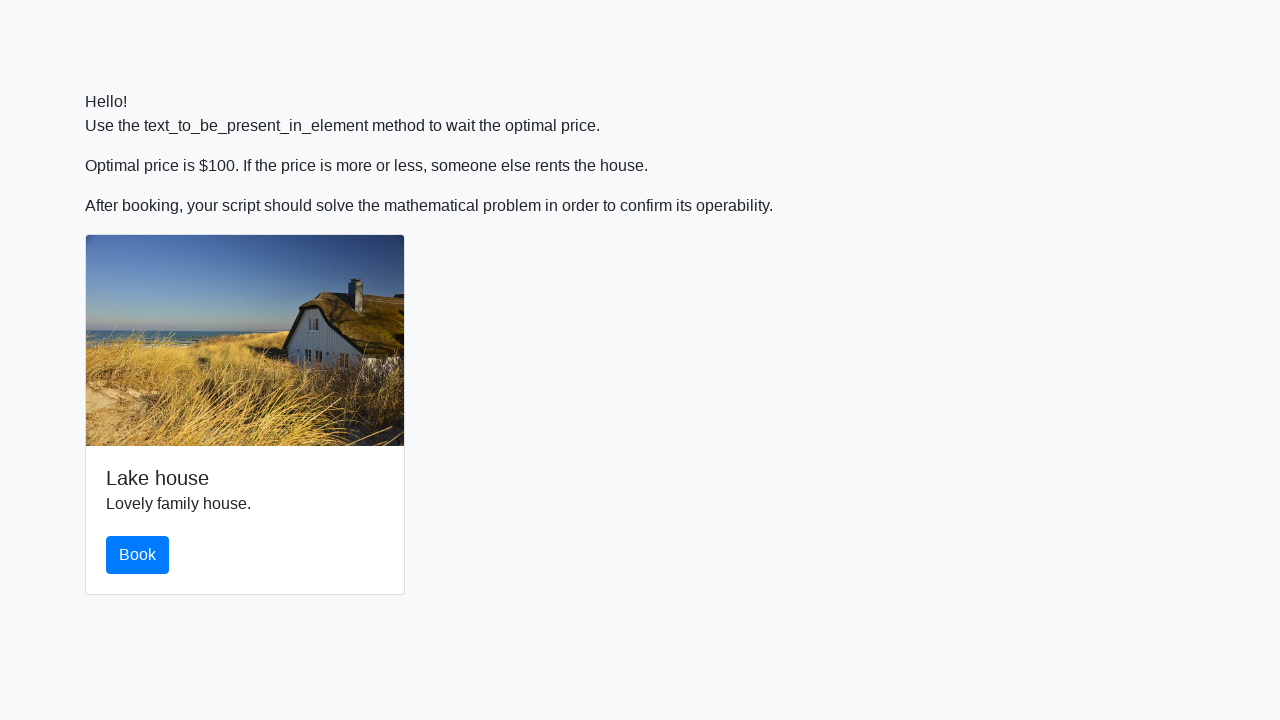

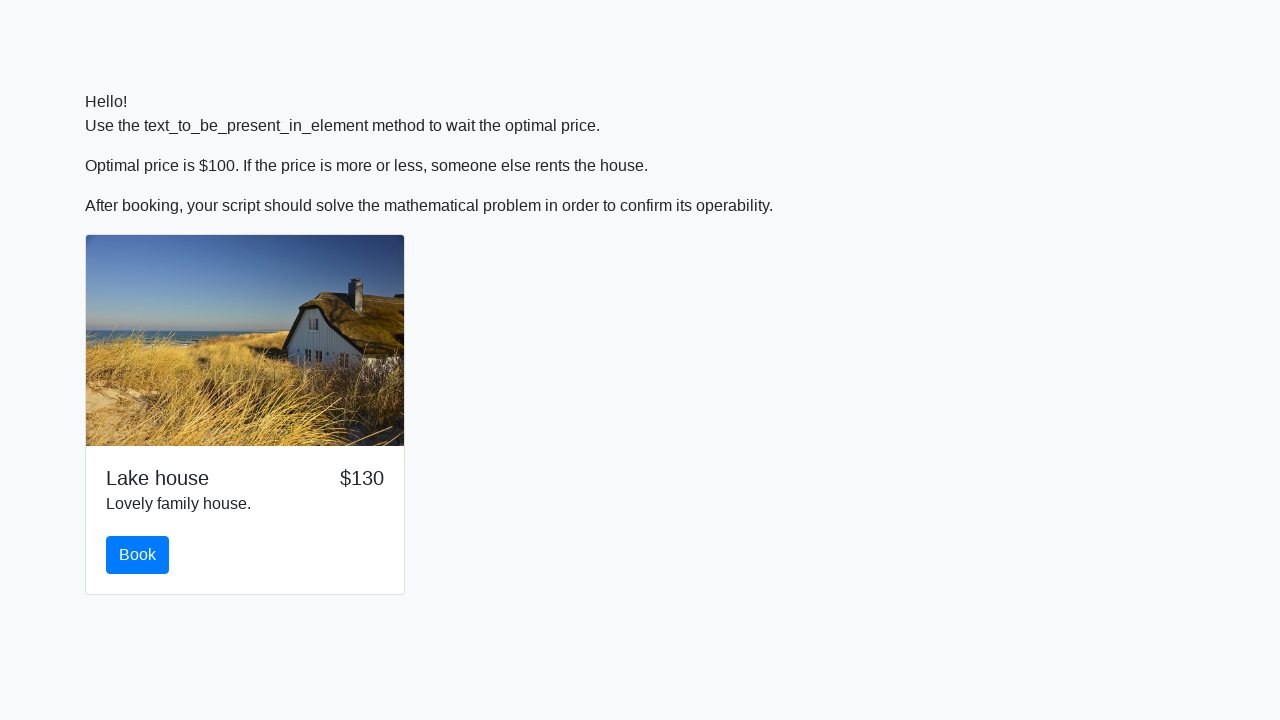